Tests that the browser back button works correctly with todo filters

Starting URL: https://demo.playwright.dev/todomvc

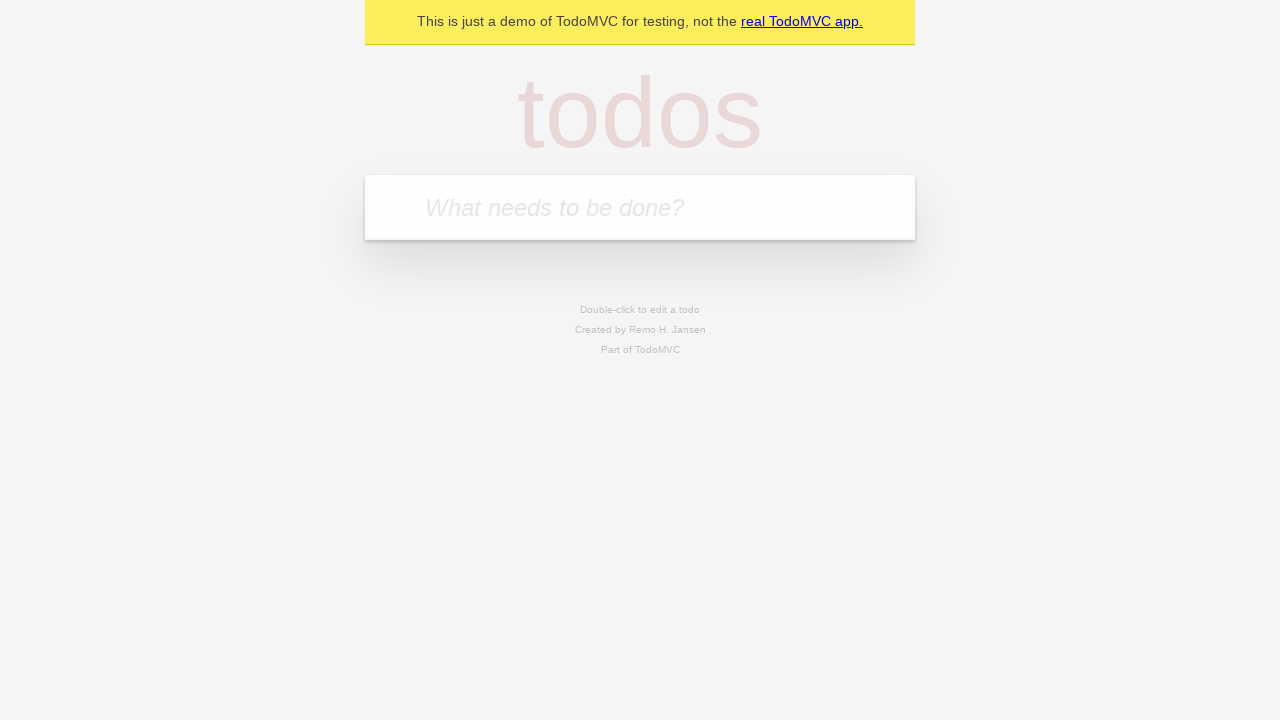

Filled todo input with 'buy some cheese' on internal:attr=[placeholder="What needs to be done?"i]
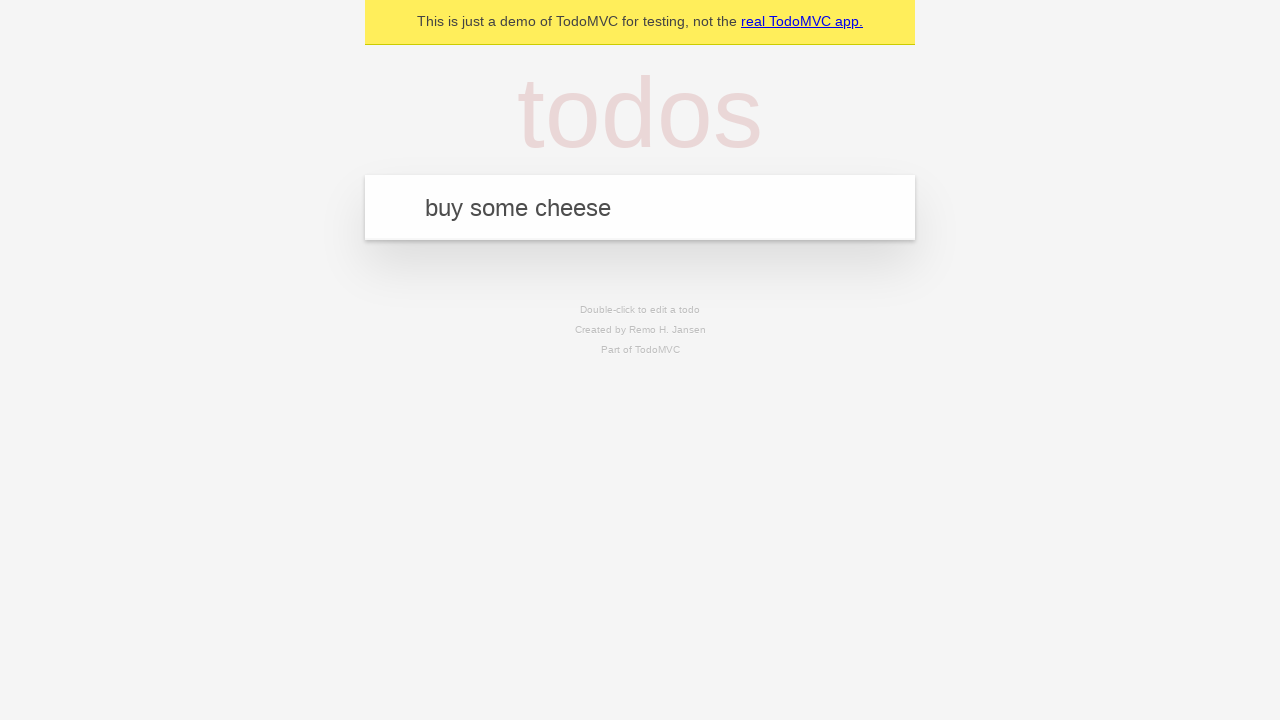

Pressed Enter to create first todo item on internal:attr=[placeholder="What needs to be done?"i]
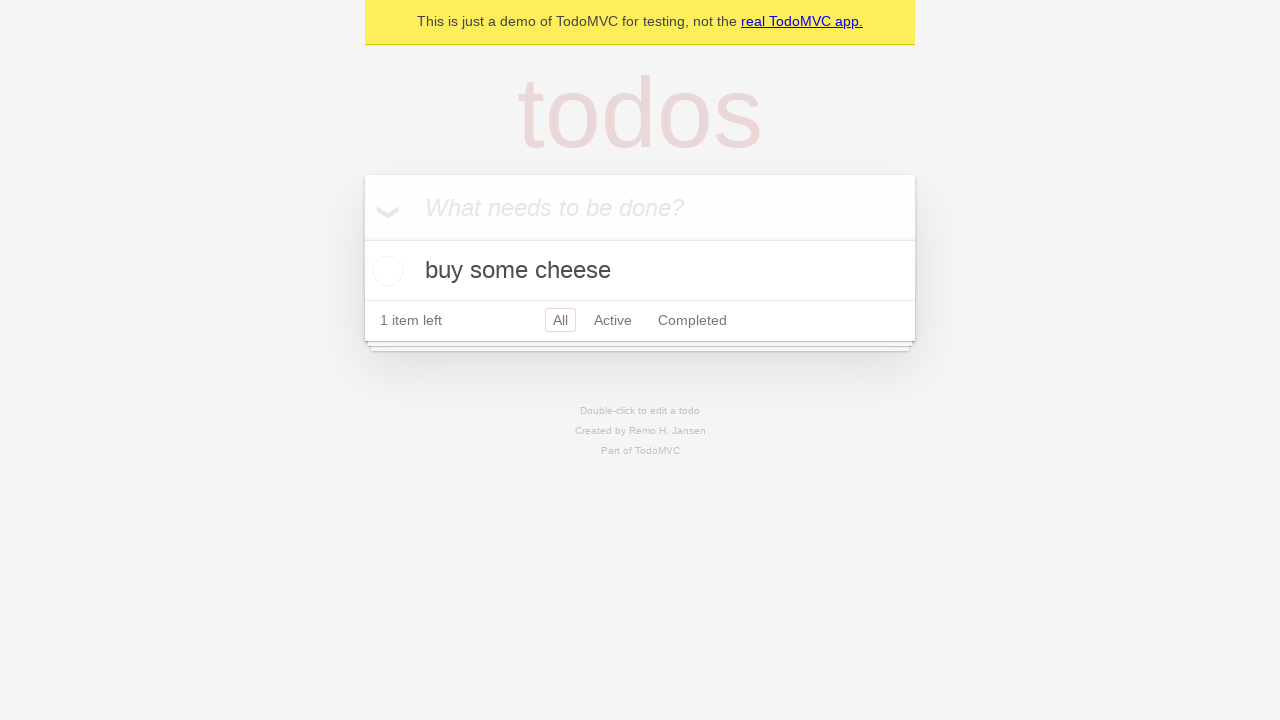

Filled todo input with 'feed the cat' on internal:attr=[placeholder="What needs to be done?"i]
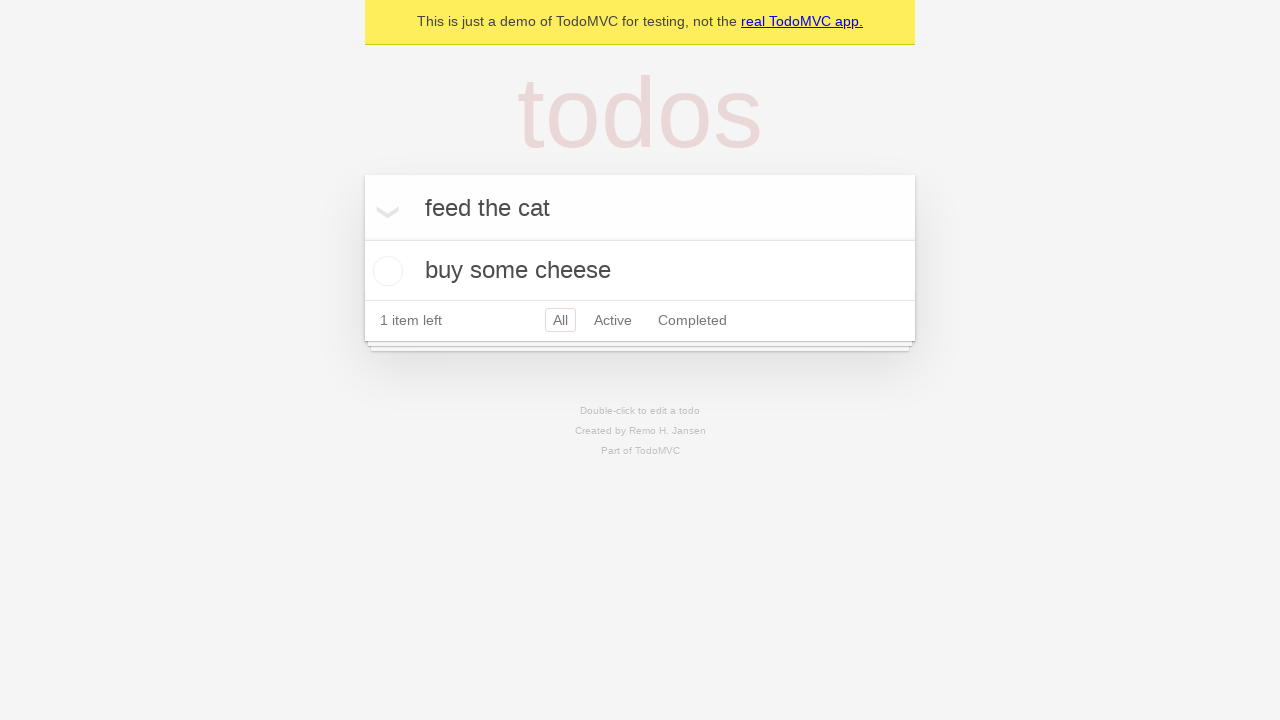

Pressed Enter to create second todo item on internal:attr=[placeholder="What needs to be done?"i]
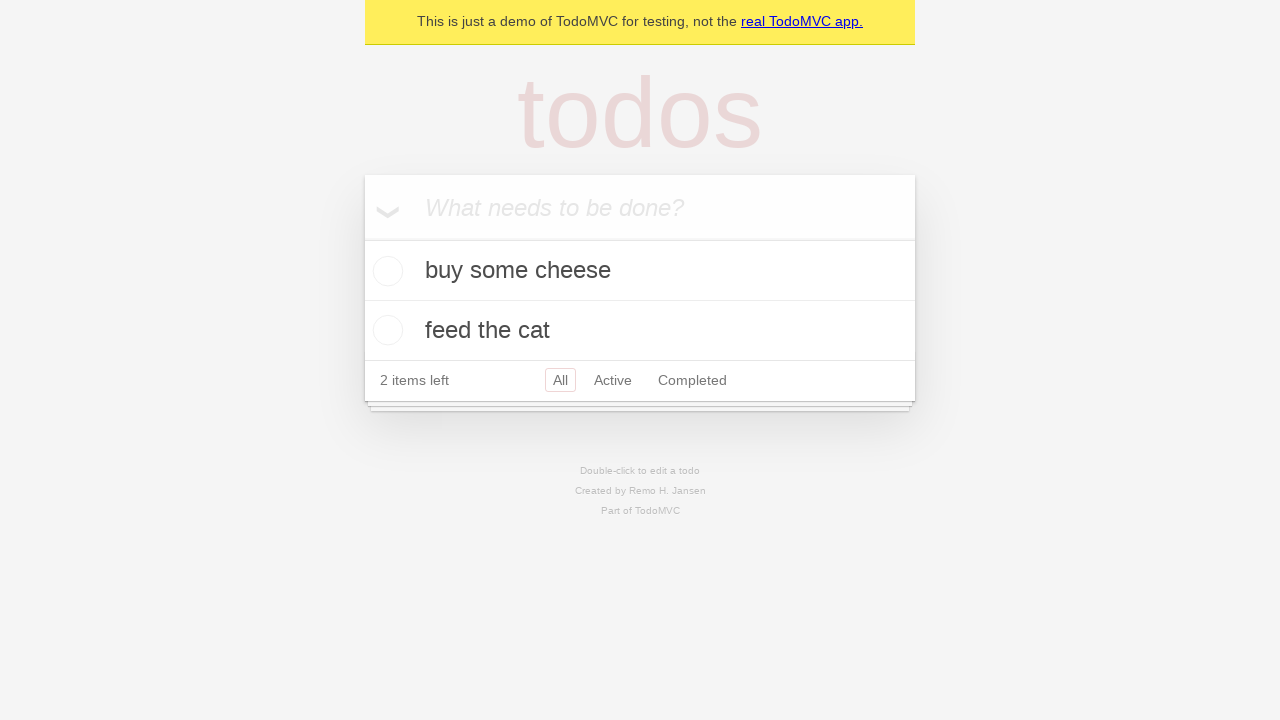

Filled todo input with 'book a doctors appointment' on internal:attr=[placeholder="What needs to be done?"i]
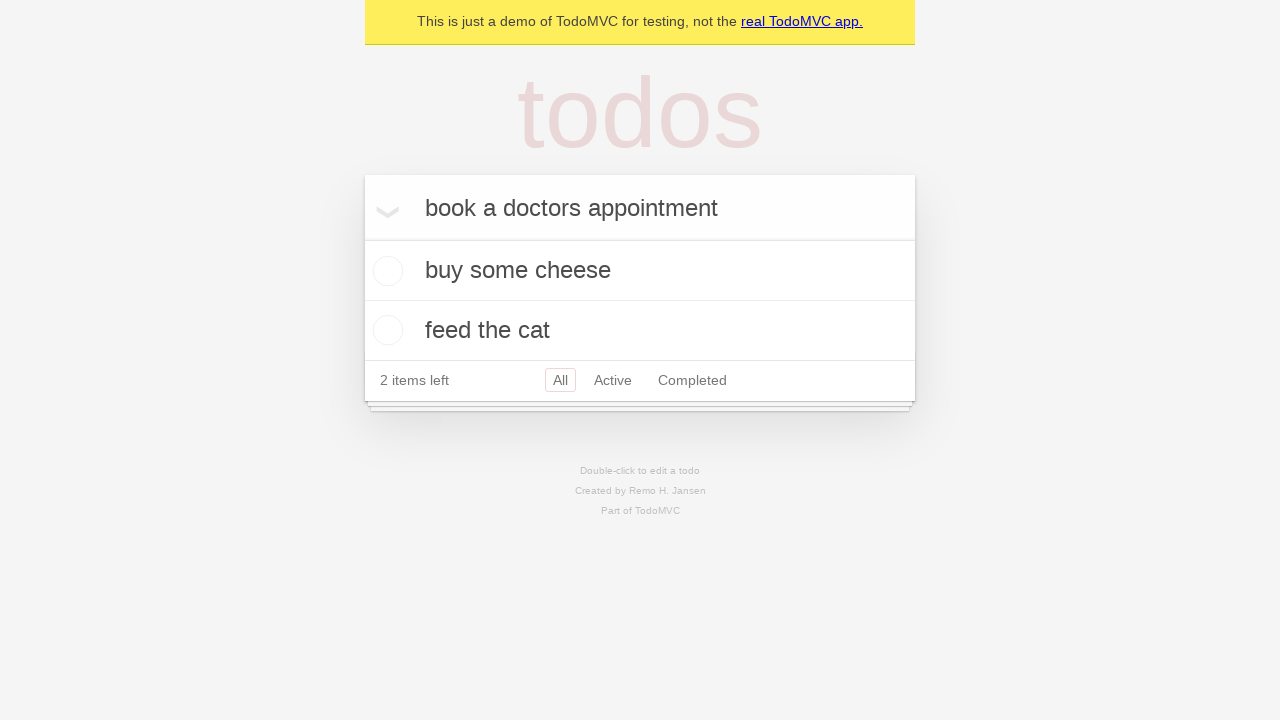

Pressed Enter to create third todo item on internal:attr=[placeholder="What needs to be done?"i]
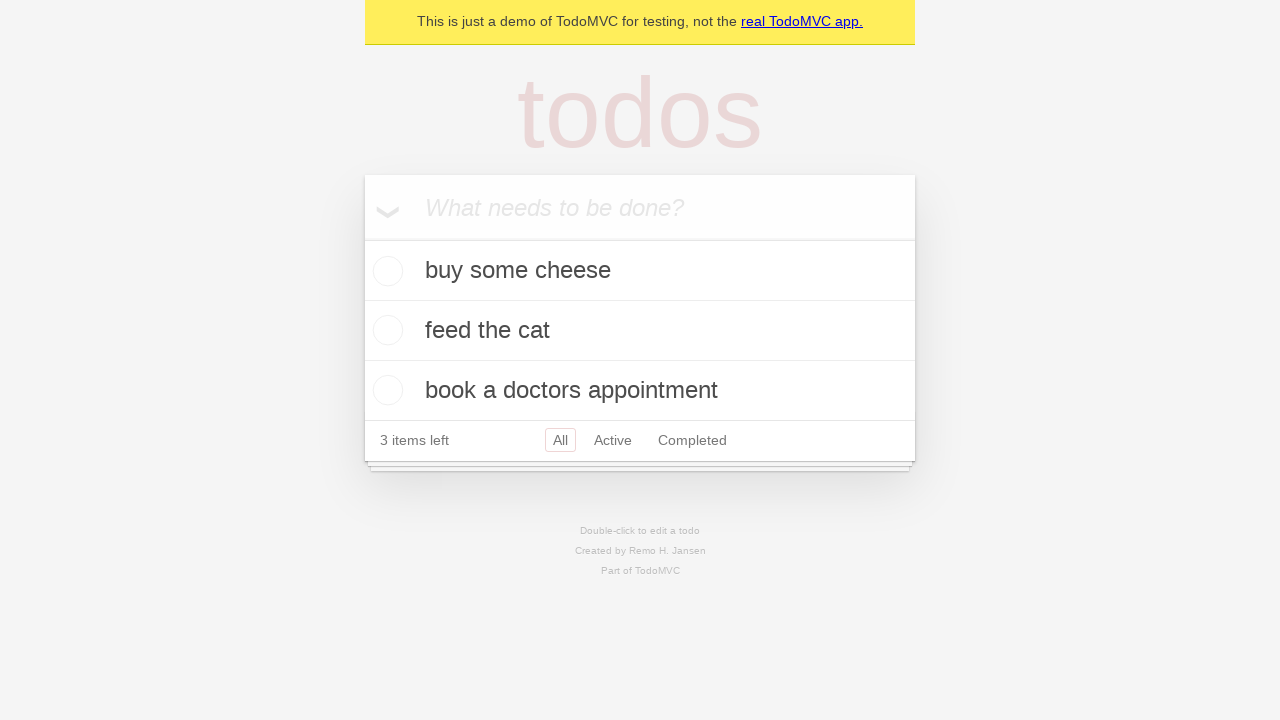

Checked the second todo item at (385, 330) on internal:testid=[data-testid="todo-item"s] >> nth=1 >> internal:role=checkbox
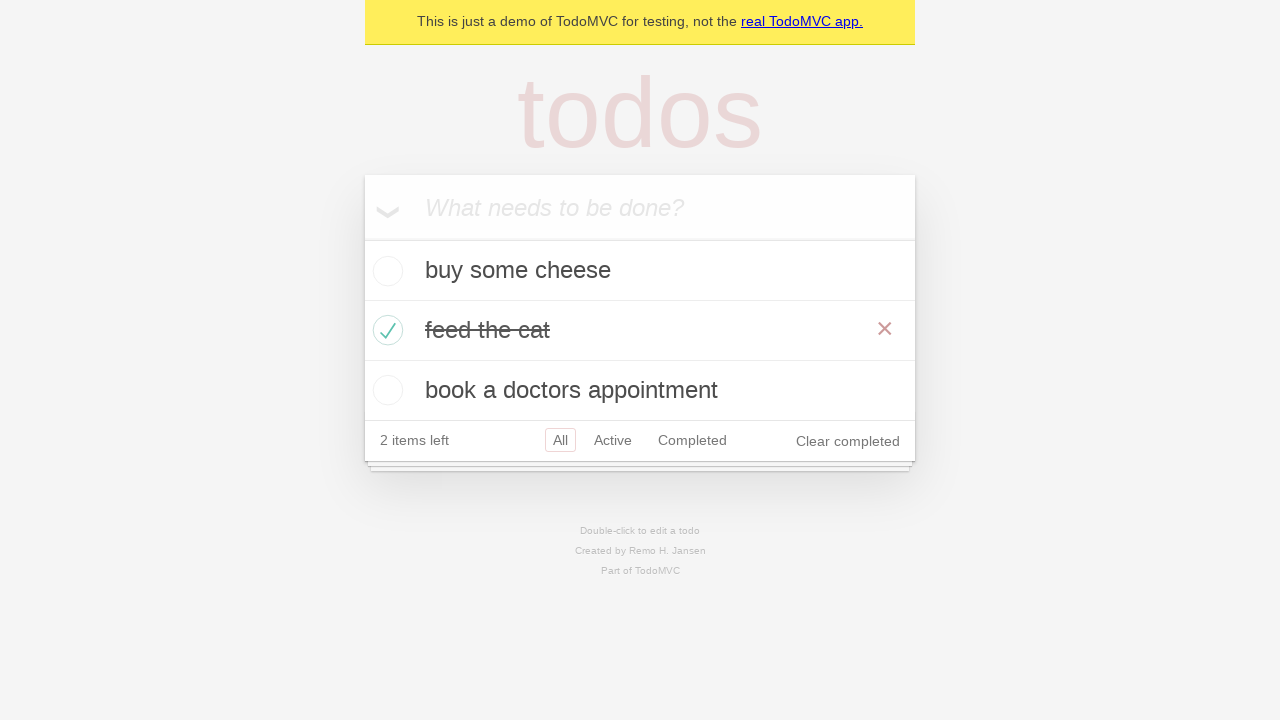

Clicked All filter at (560, 440) on internal:role=link[name="All"i]
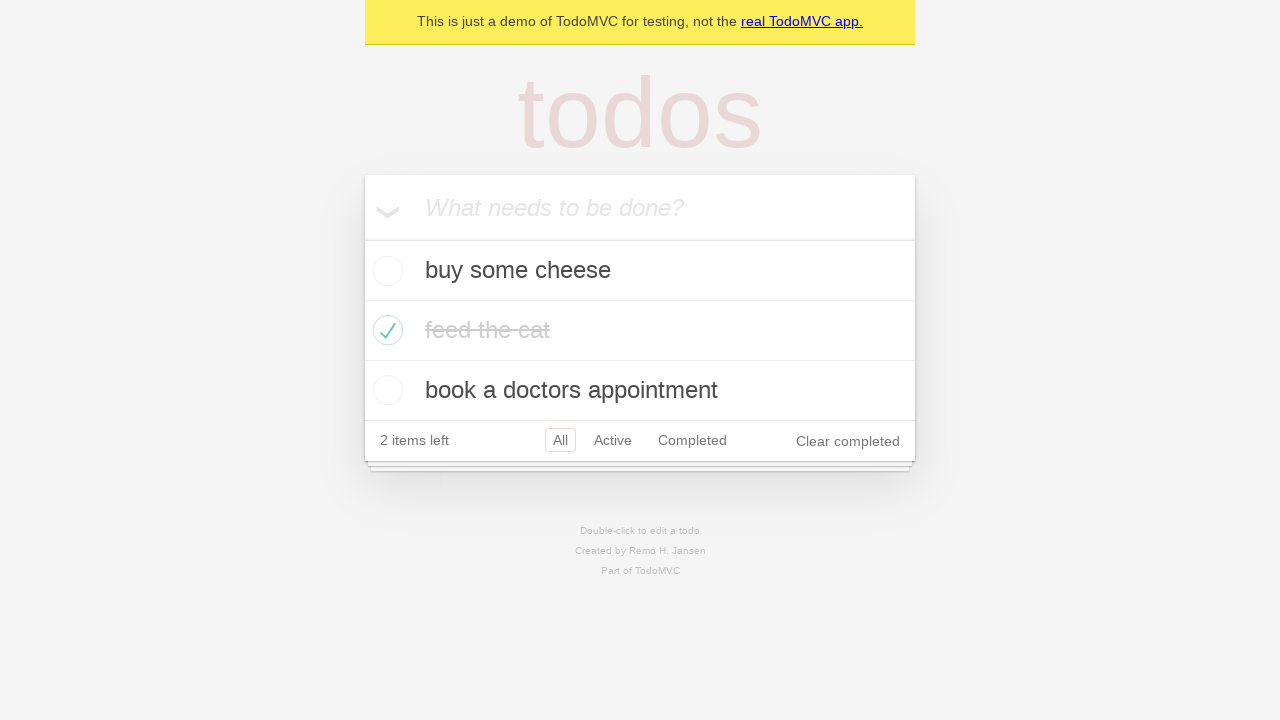

Clicked Active filter at (613, 440) on internal:role=link[name="Active"i]
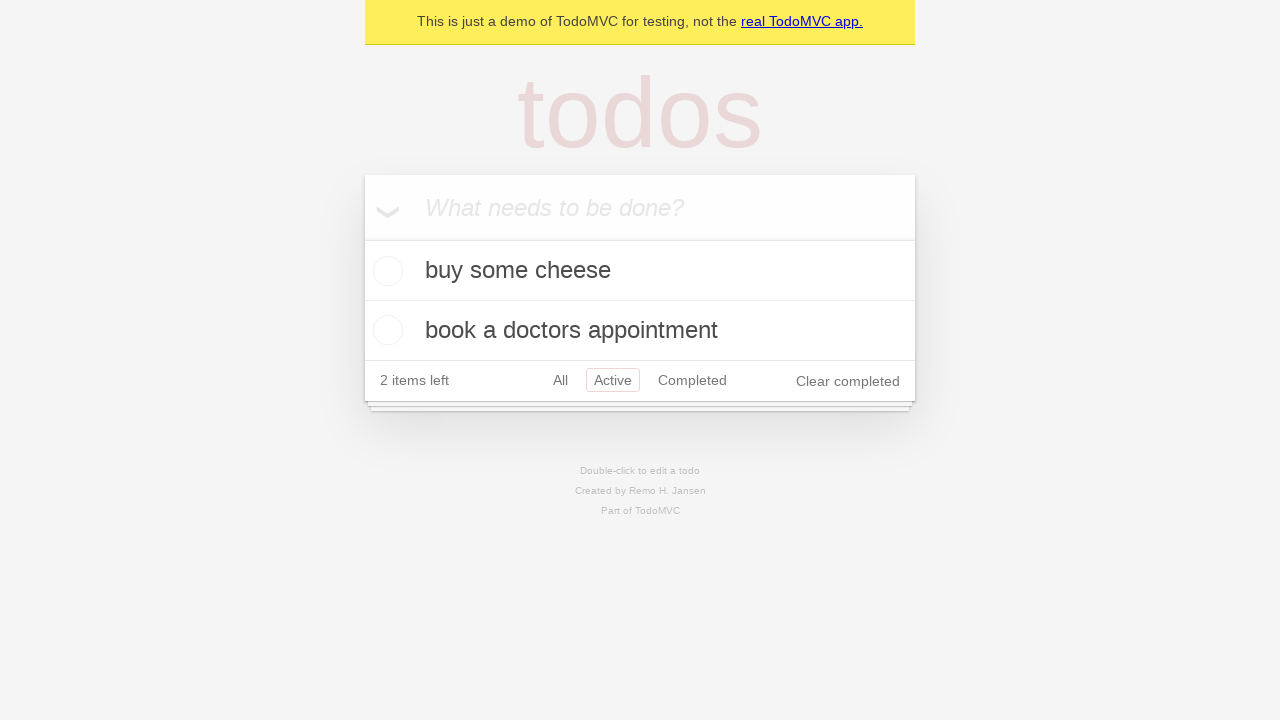

Clicked Completed filter at (692, 380) on internal:role=link[name="Completed"i]
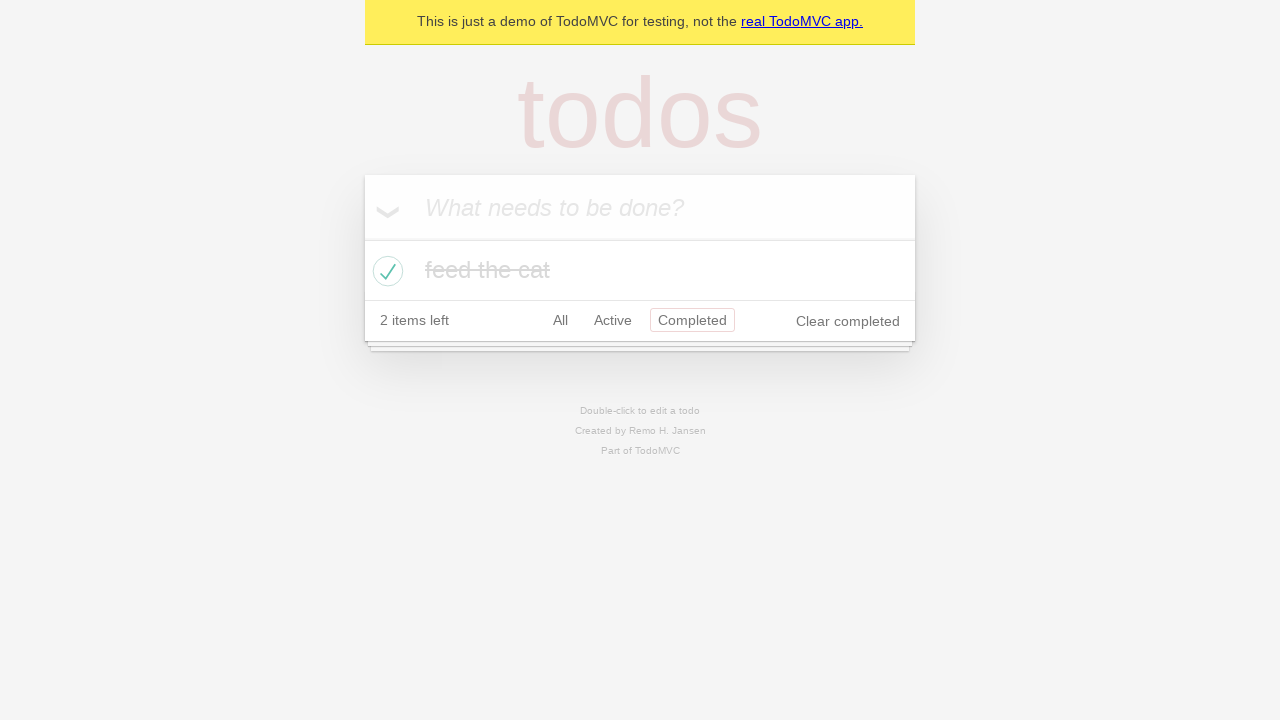

Navigated back to Active filter view
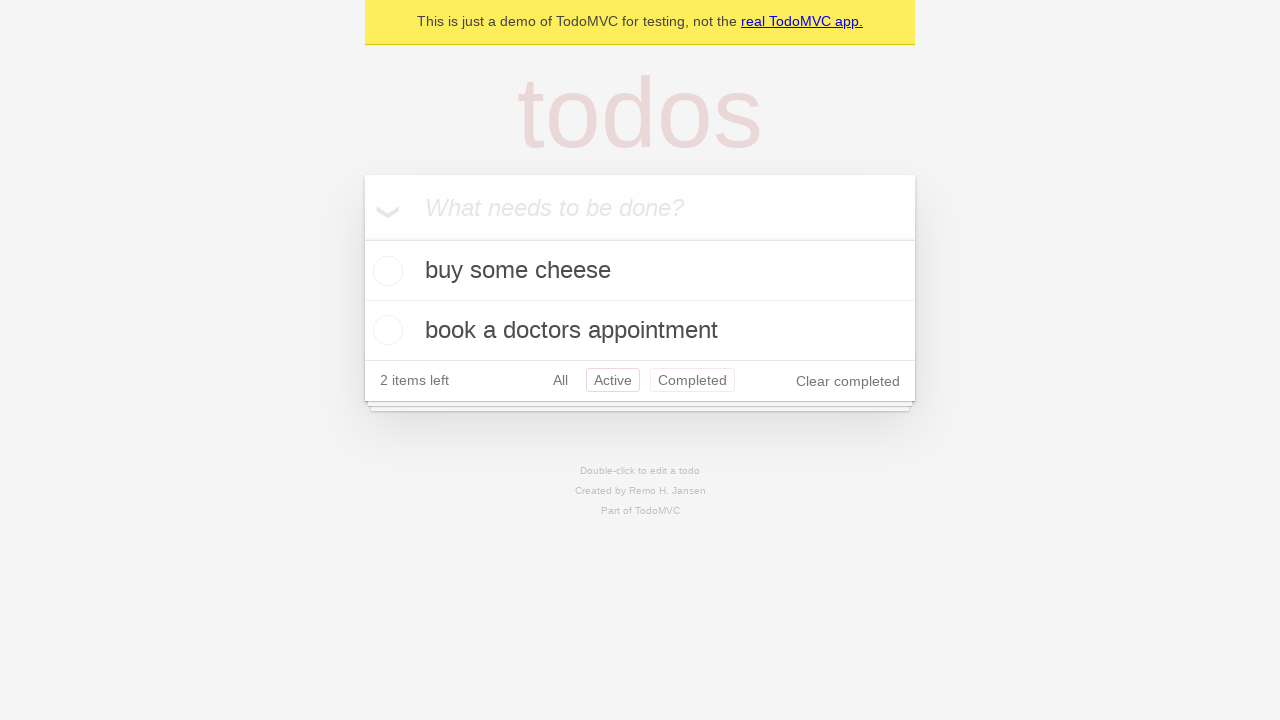

Navigated back to All filter view
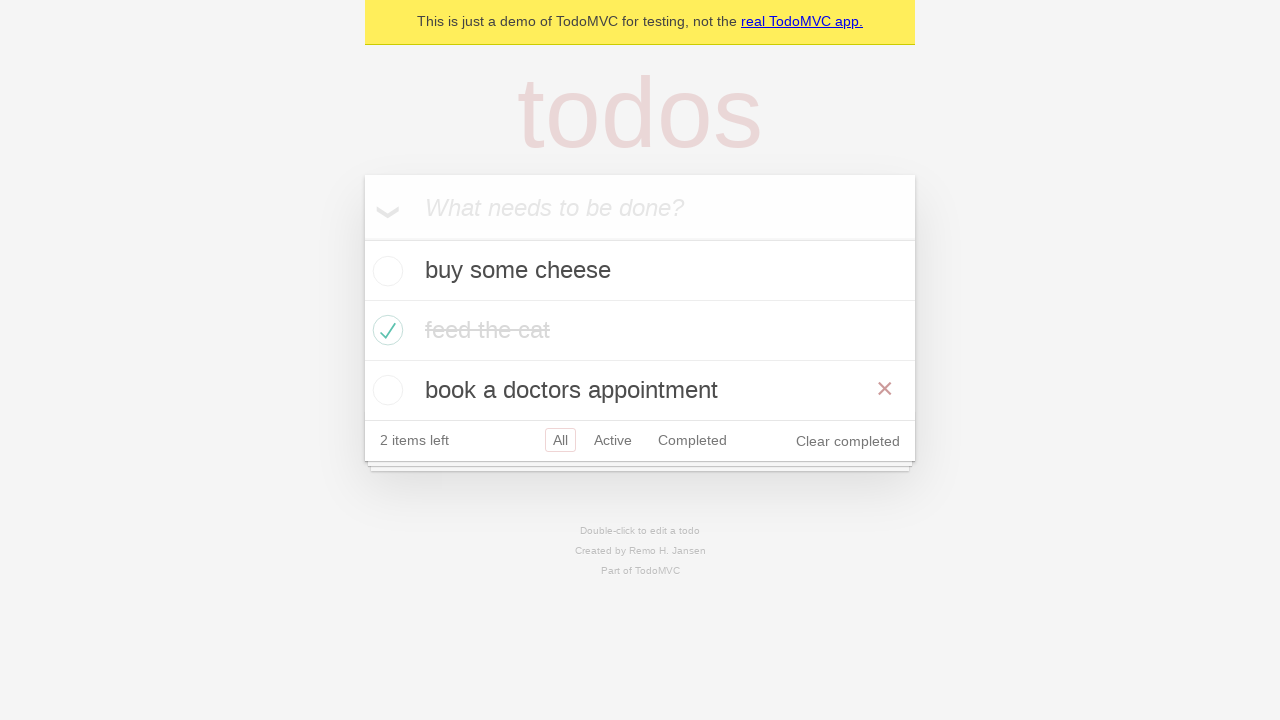

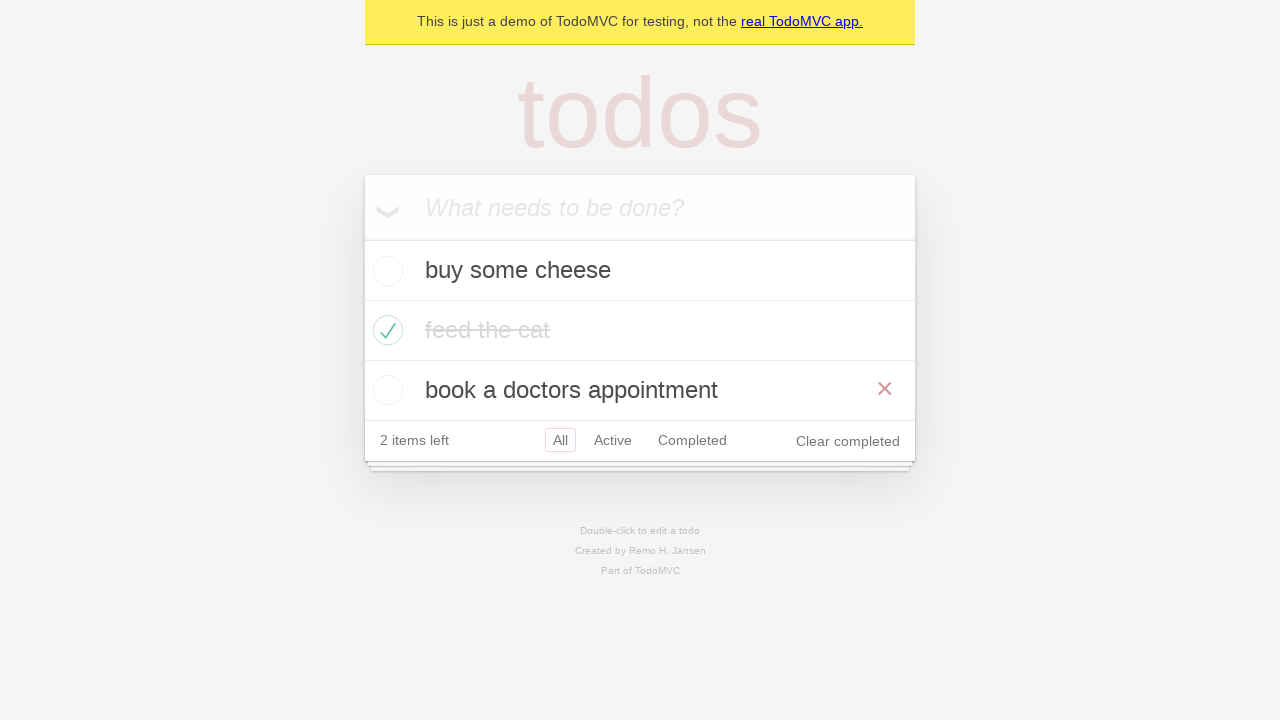